Opens a link in a new window, extracts an email address from the text, switches back to the main window and fills the username field with the extracted email

Starting URL: http://rahulshettyacademy.com/loginpagePractise/#

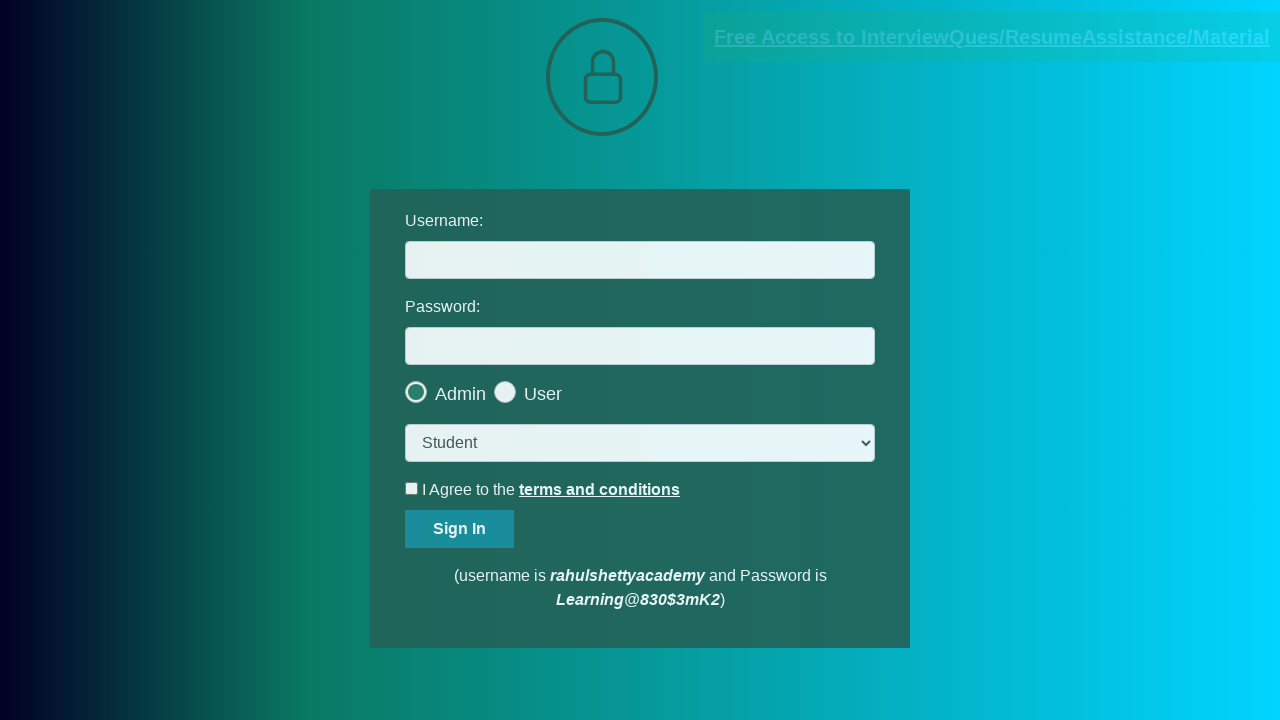

Clicked blinking text link to open new window at (992, 37) on a.blinkingText
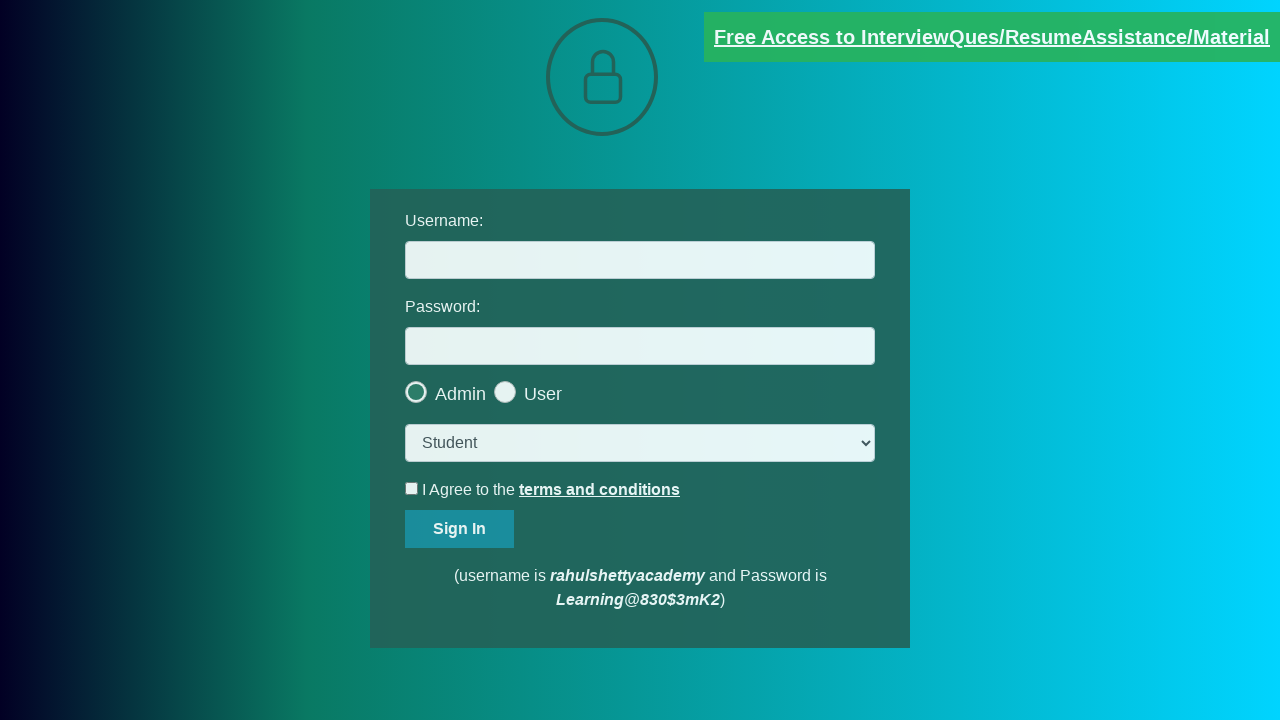

New window opened and page object obtained
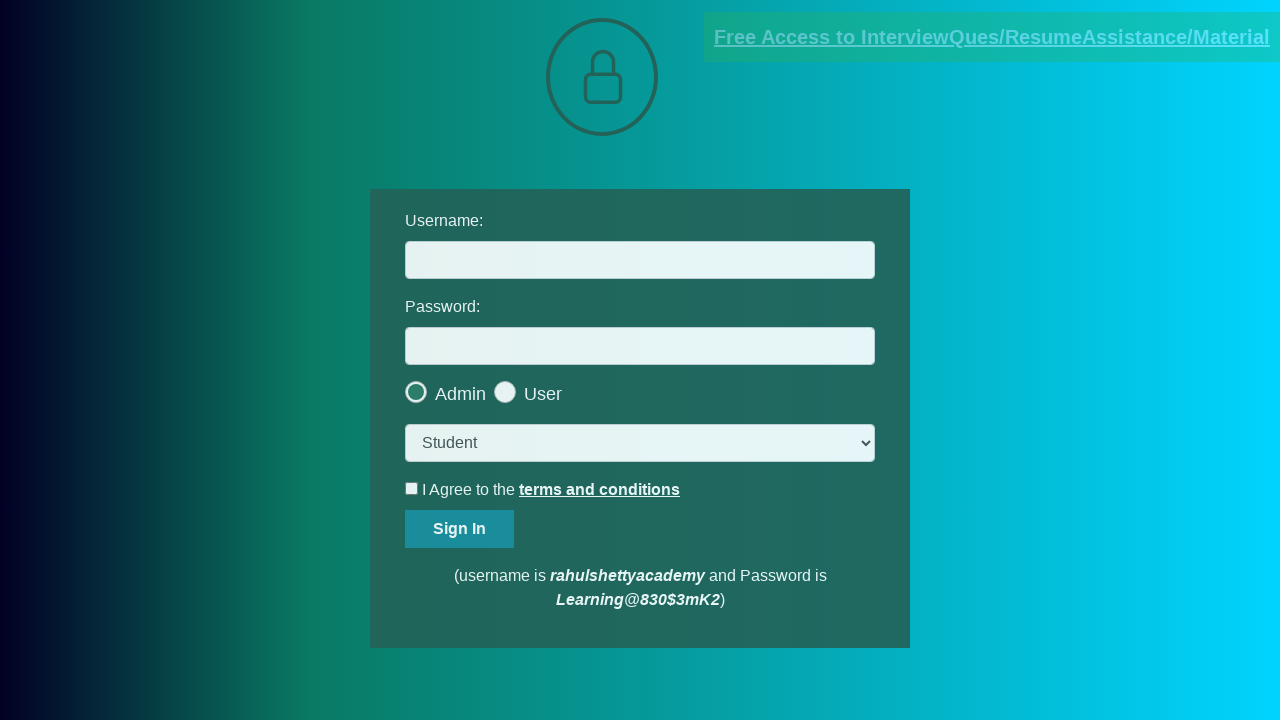

Retrieved text content from new page
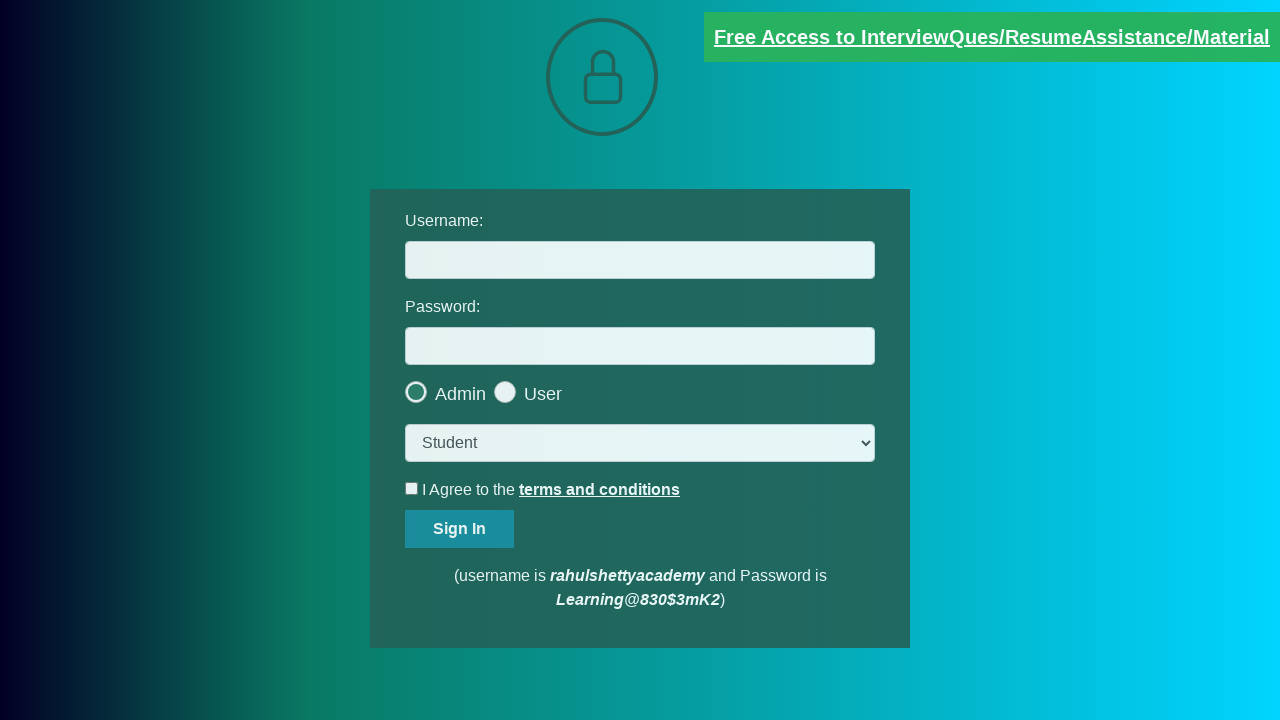

Extracted email address: mentor@rahulshettyacademy.com
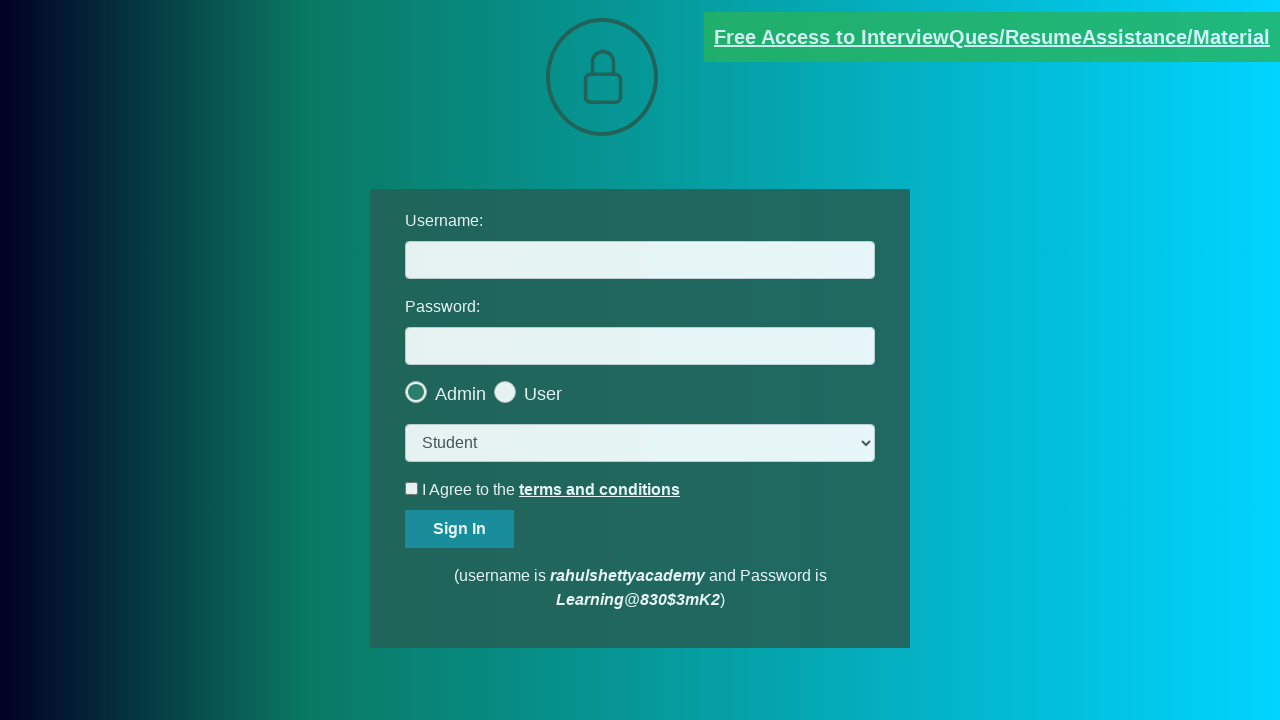

Closed new window and switched back to main window
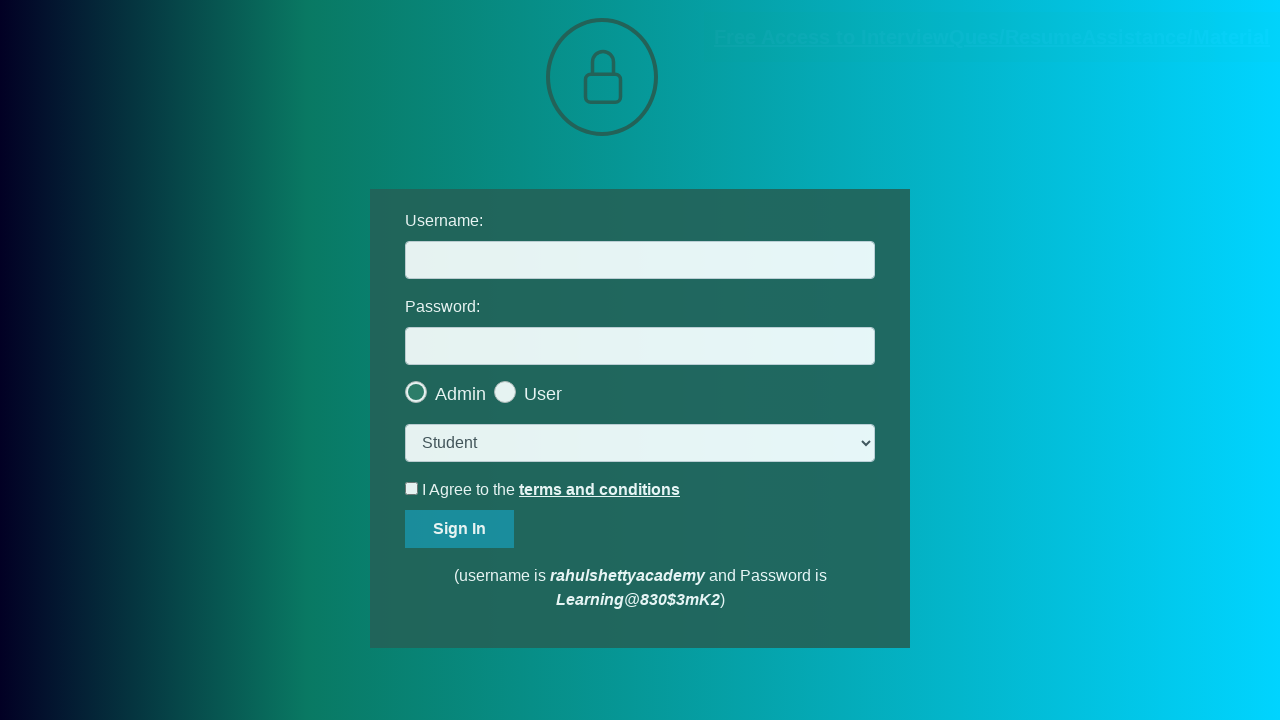

Filled username field with extracted email: mentor@rahulshettyacademy.com on #username
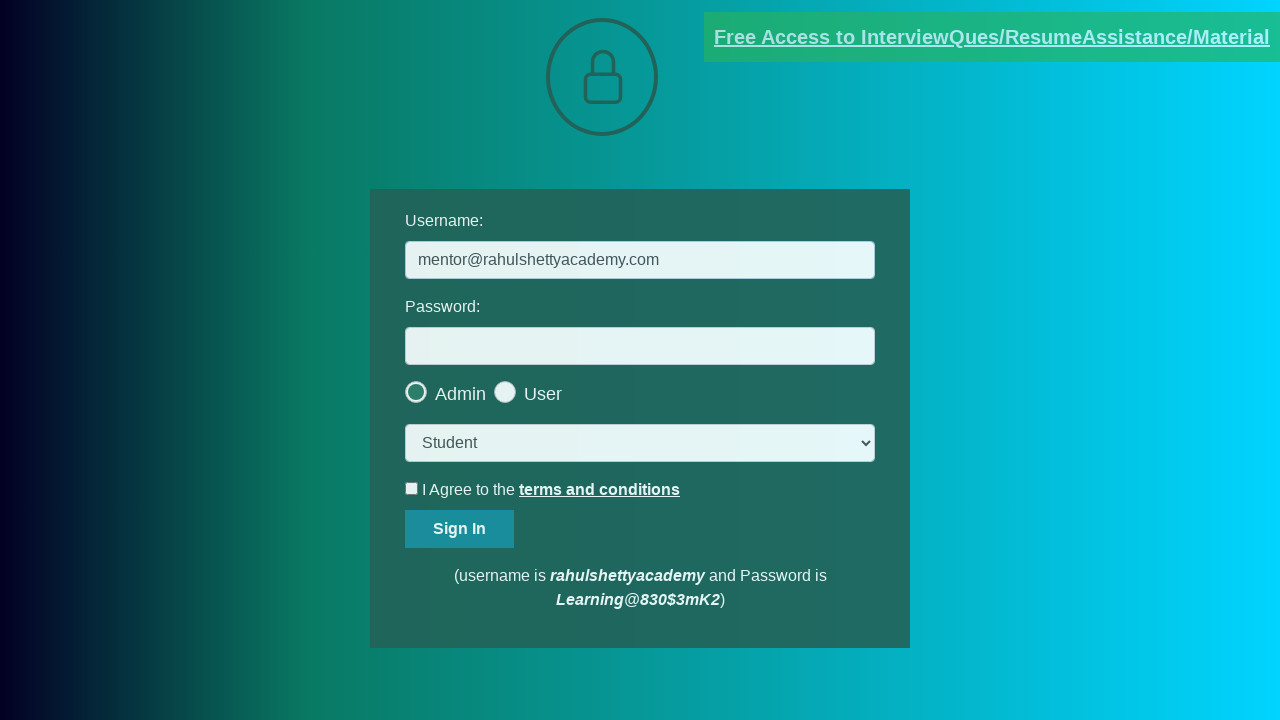

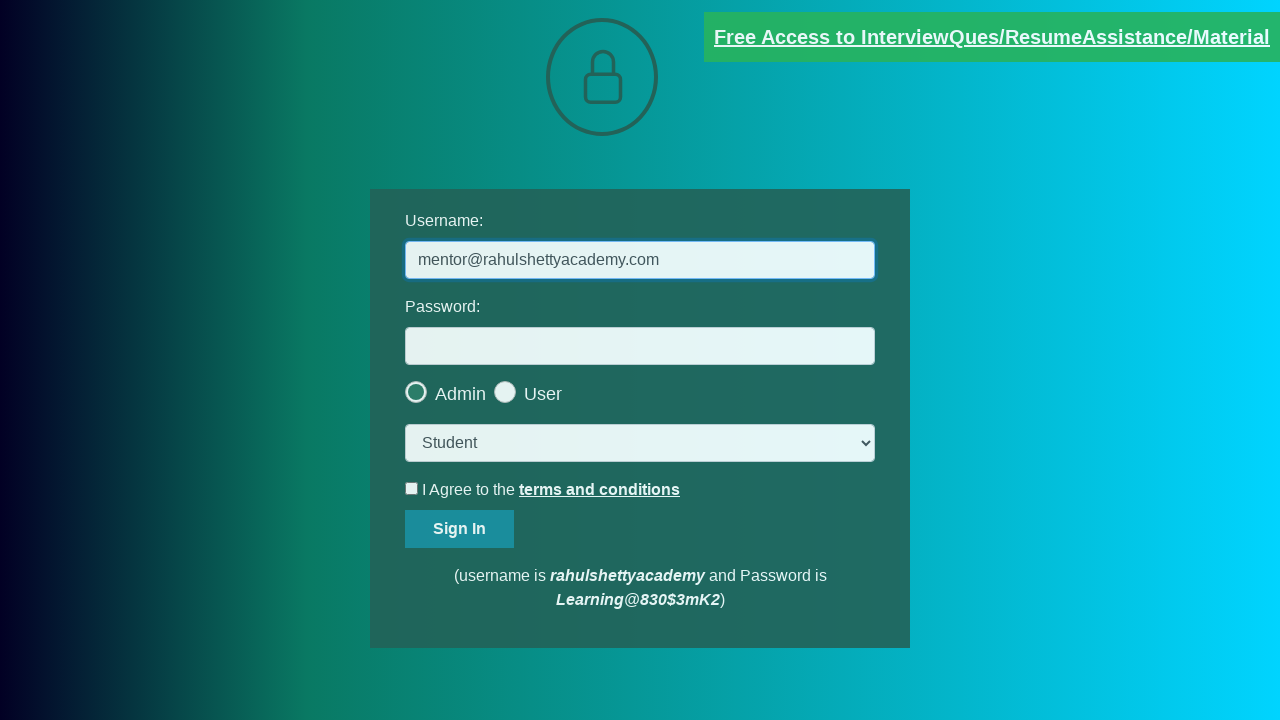